Tests keyboard events by copying and pasting form field values using keyboard shortcuts

Starting URL: https://www.w3schools.com/html/html_forms.asp

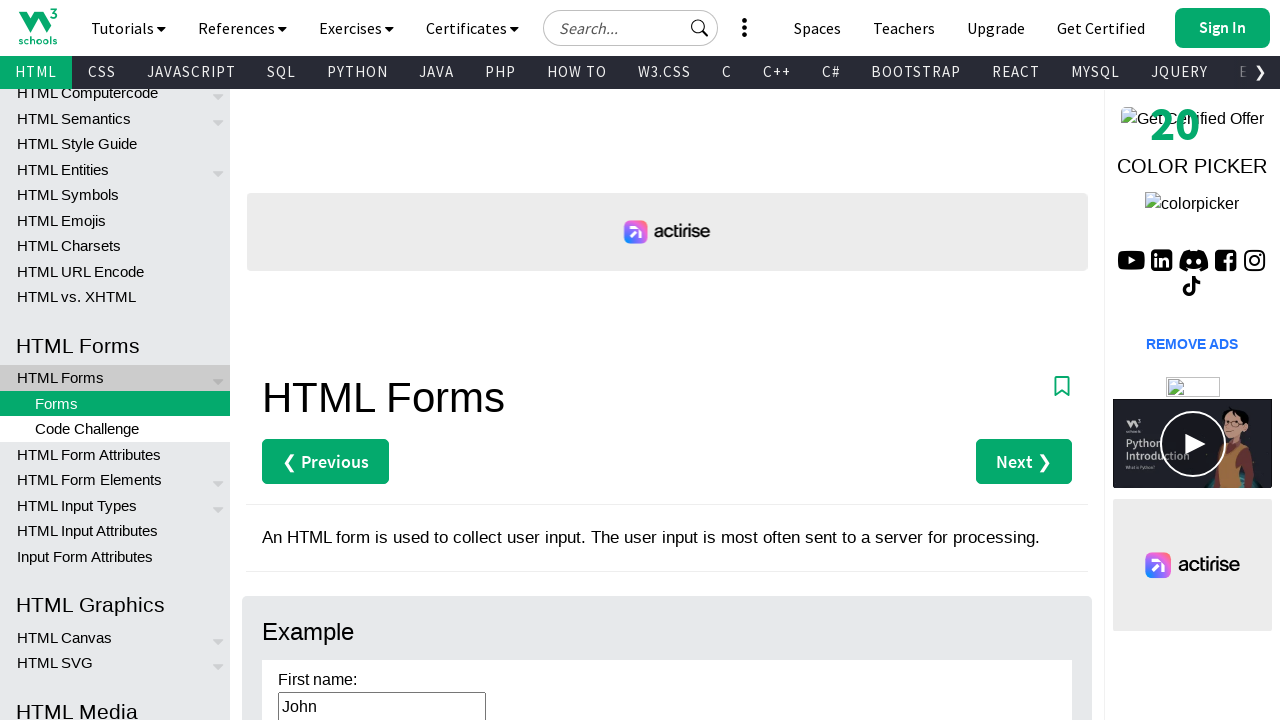

Navigated to W3Schools HTML forms page
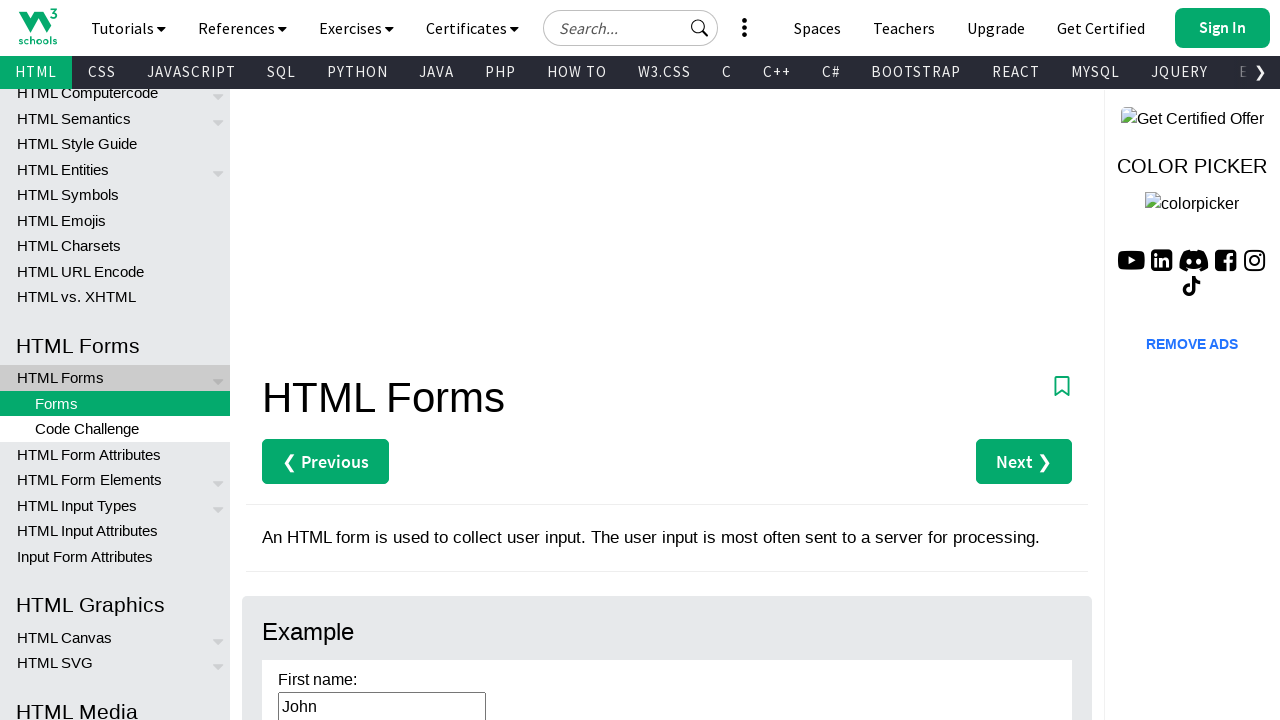

Cleared the first name field on #fname
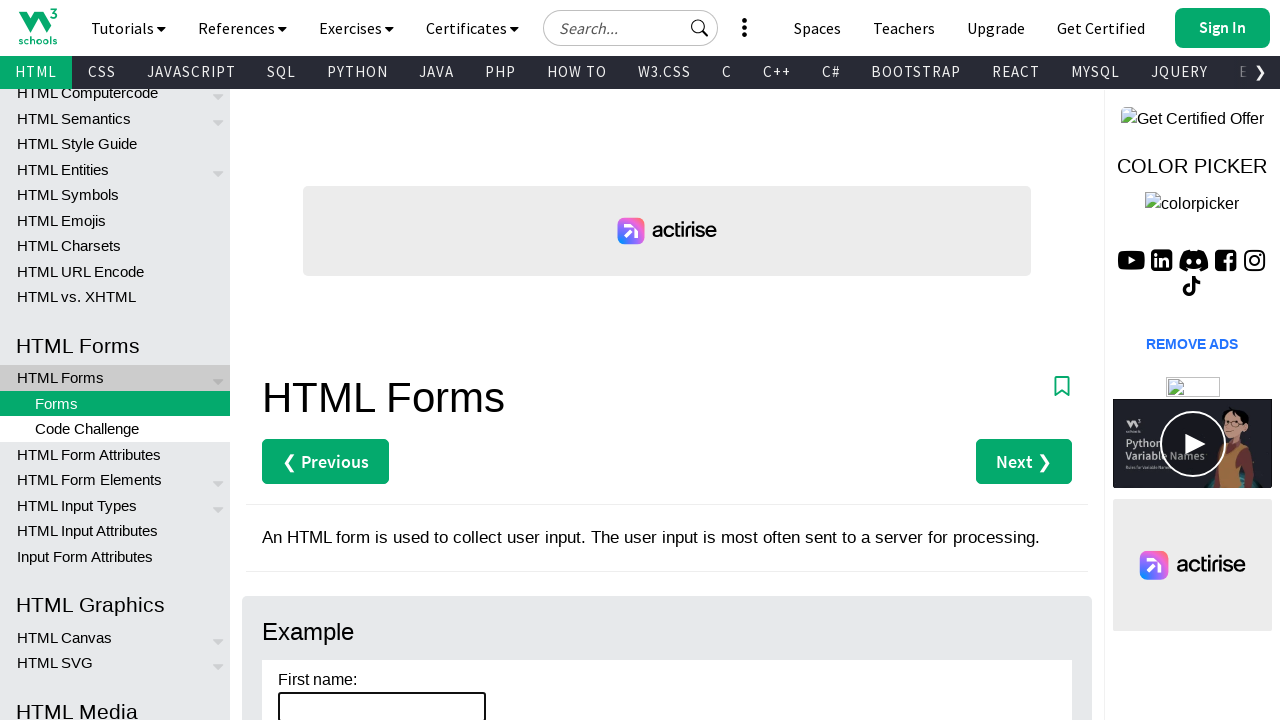

Filled first name field with 'Richard' on #fname
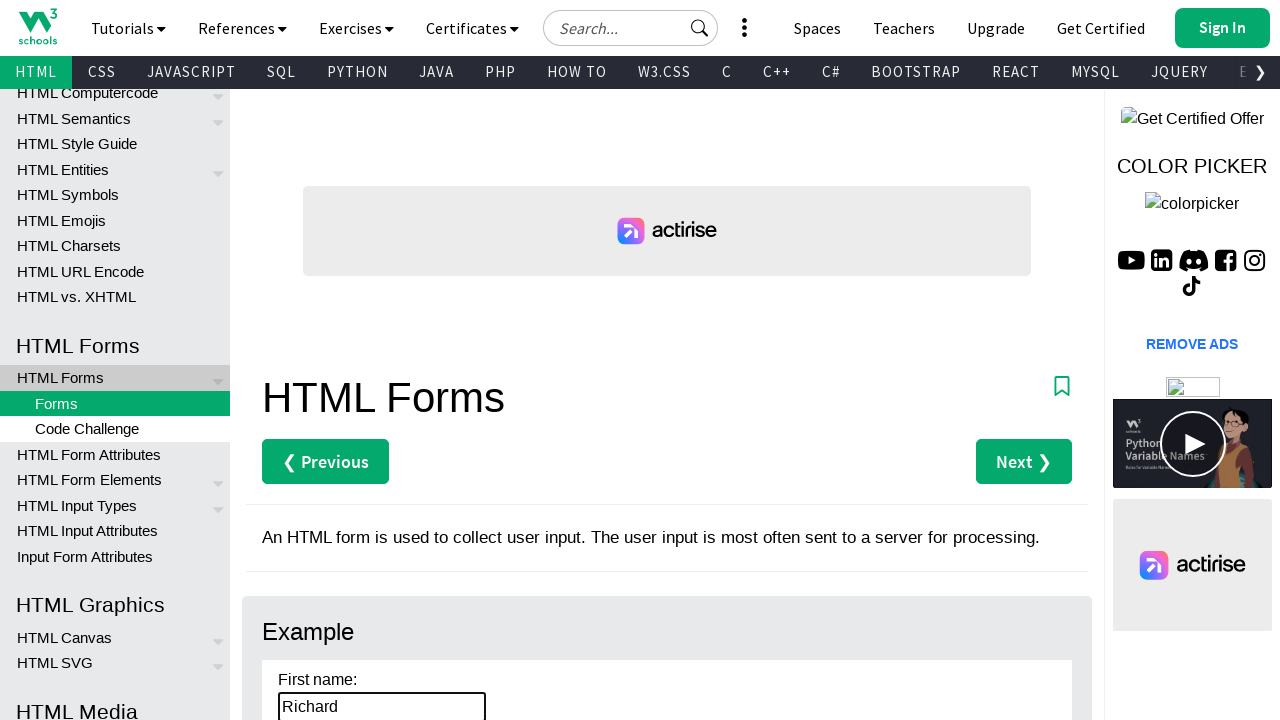

Clicked on first name field to focus it at (382, 705) on #fname
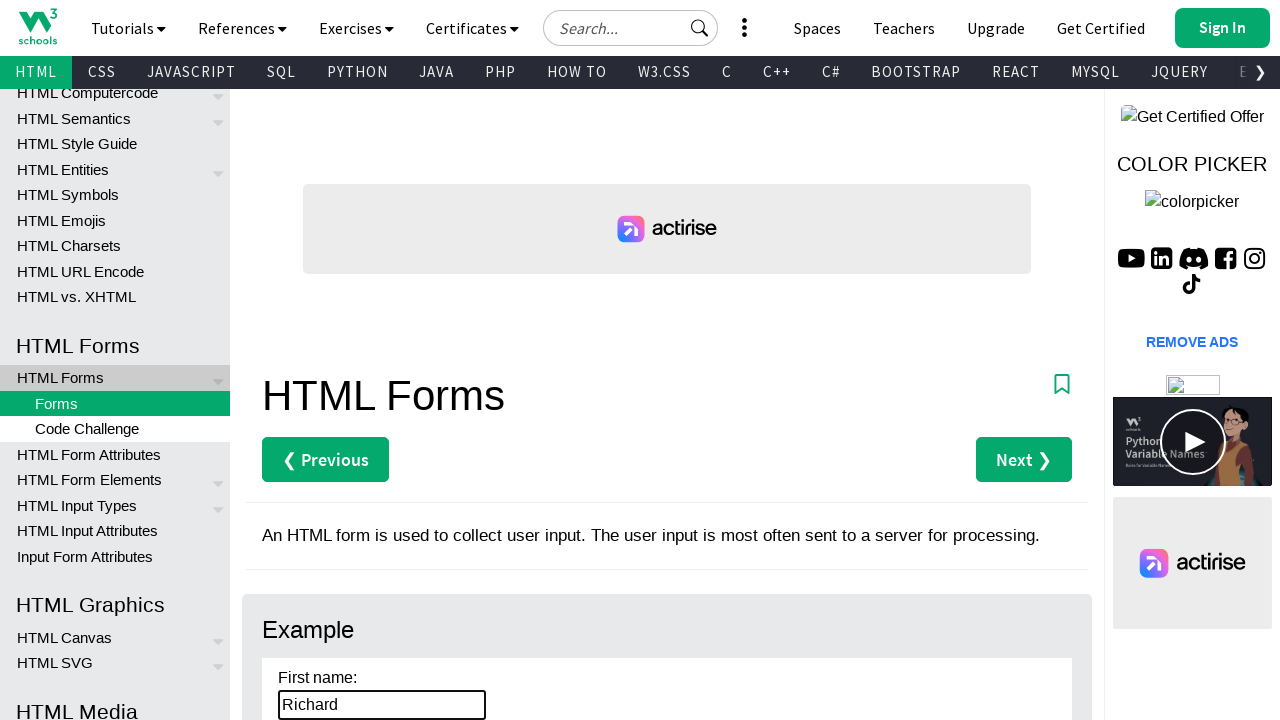

Selected all text in first name field using Ctrl+A
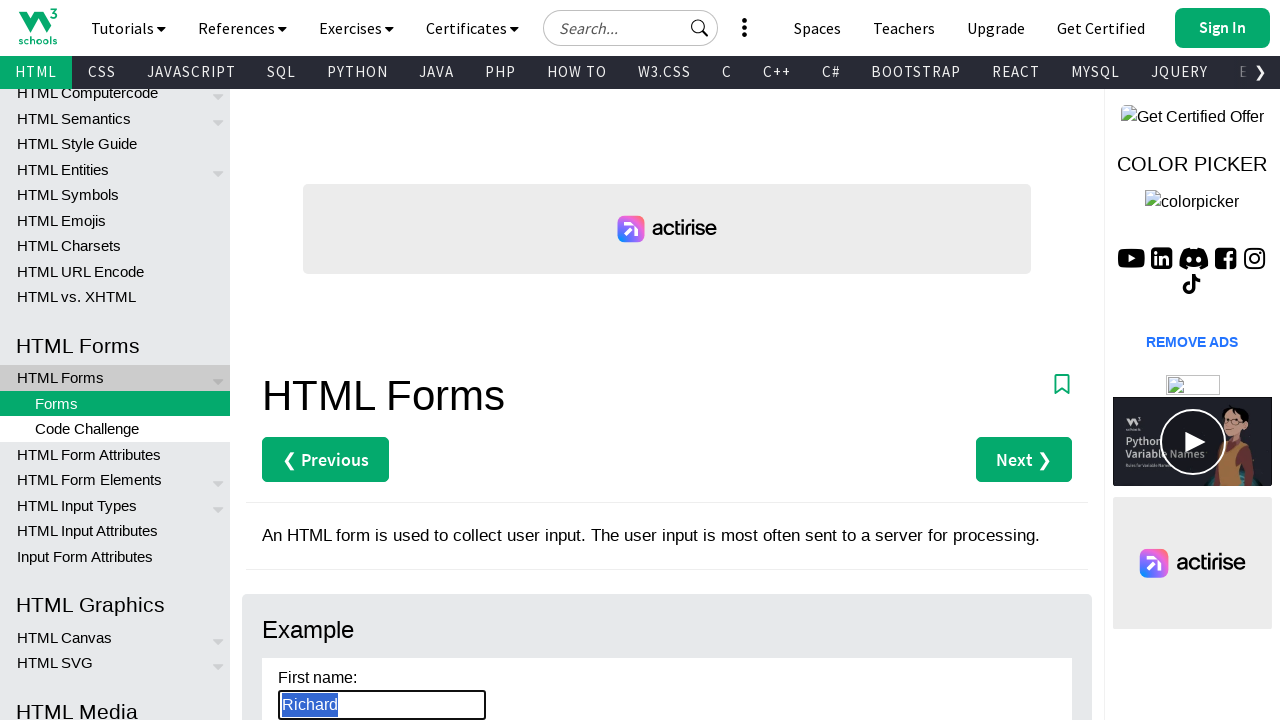

Copied selected text from first name field using Ctrl+C
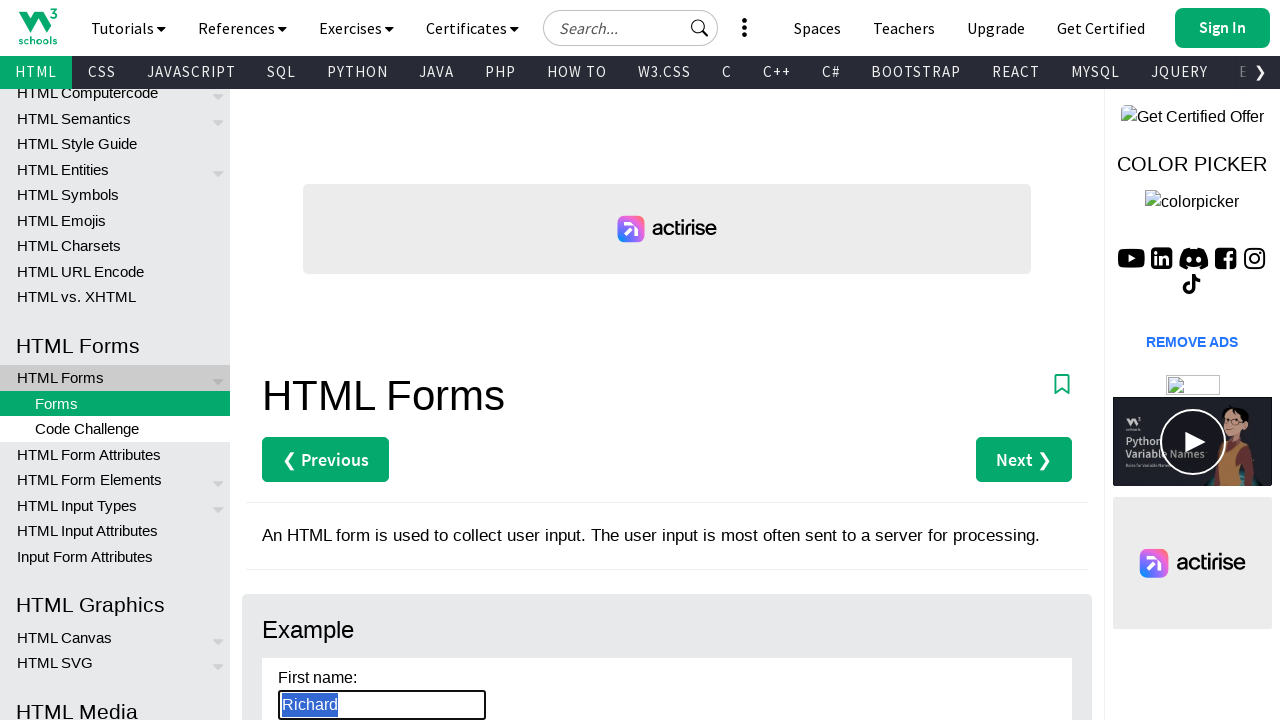

Pressed Tab to move to last name field
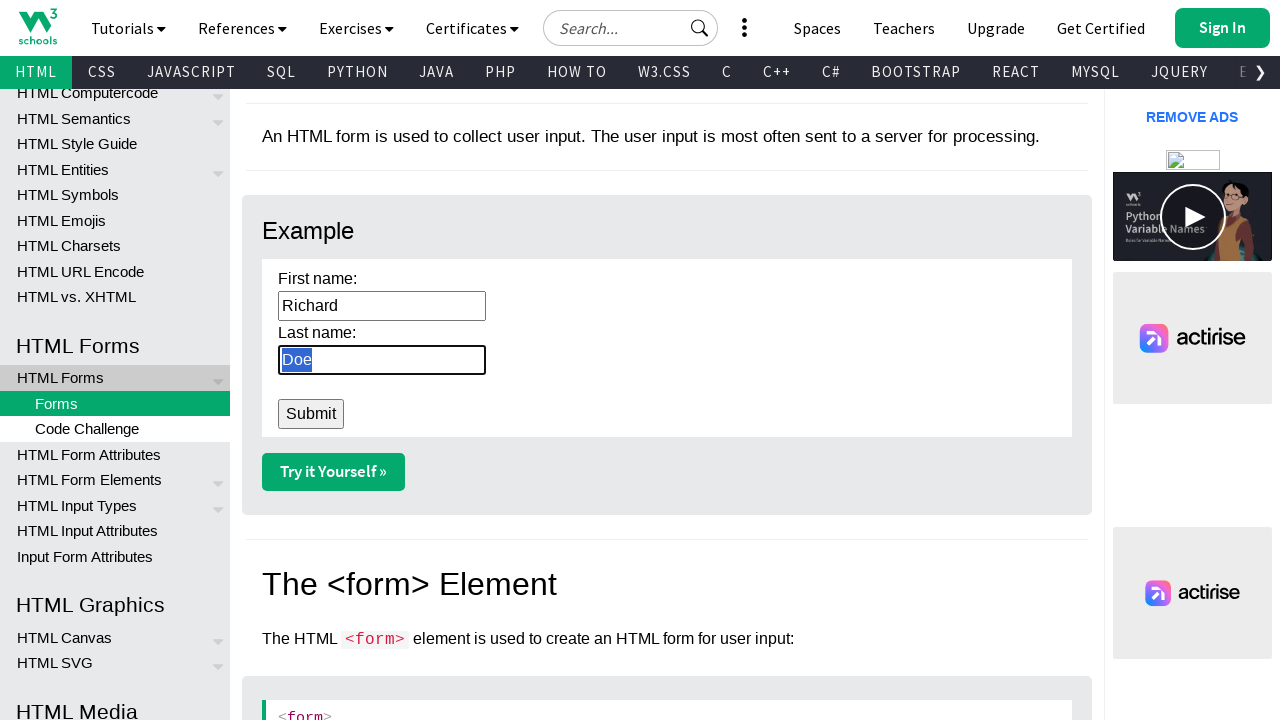

Selected all text in last name field using Ctrl+A
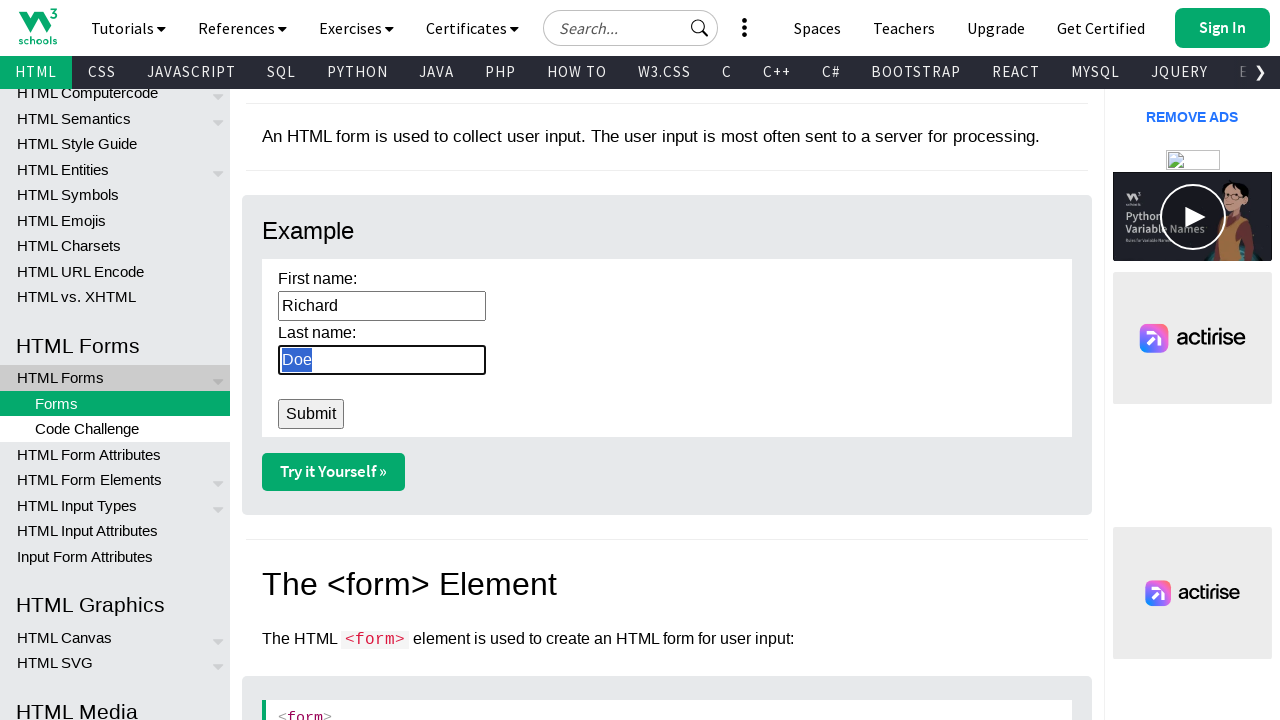

Pasted copied text into last name field using Ctrl+V
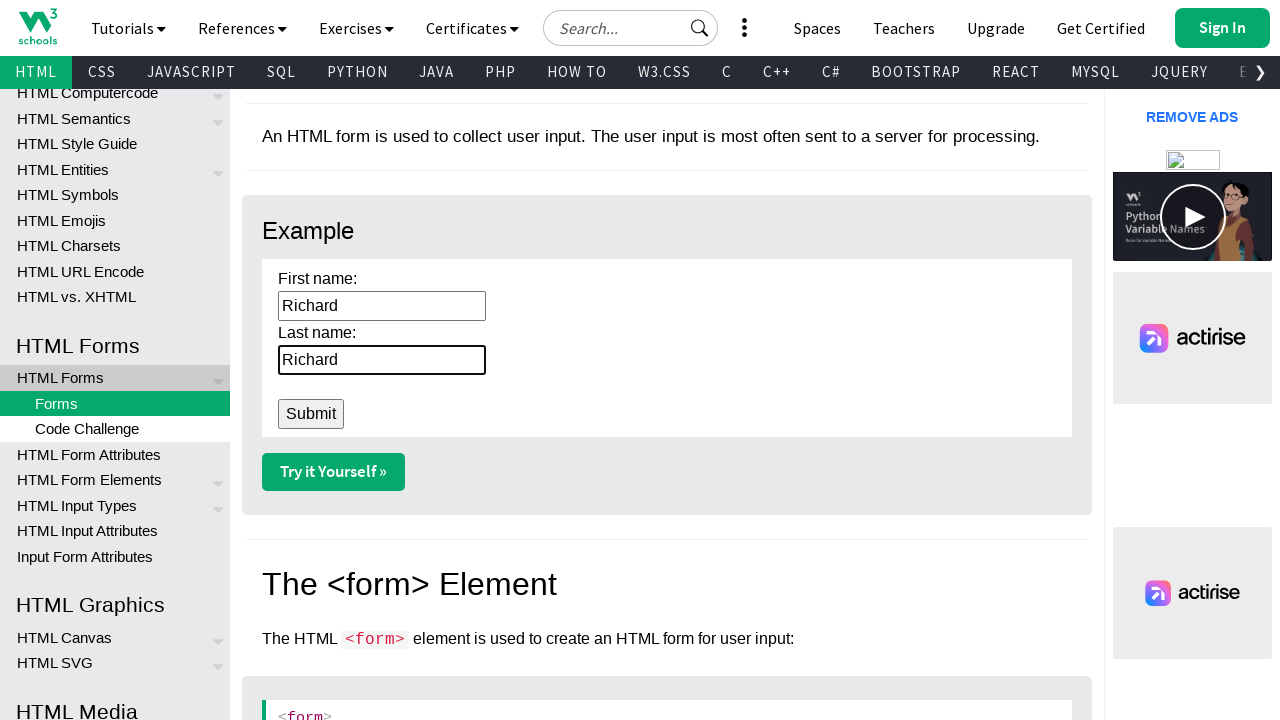

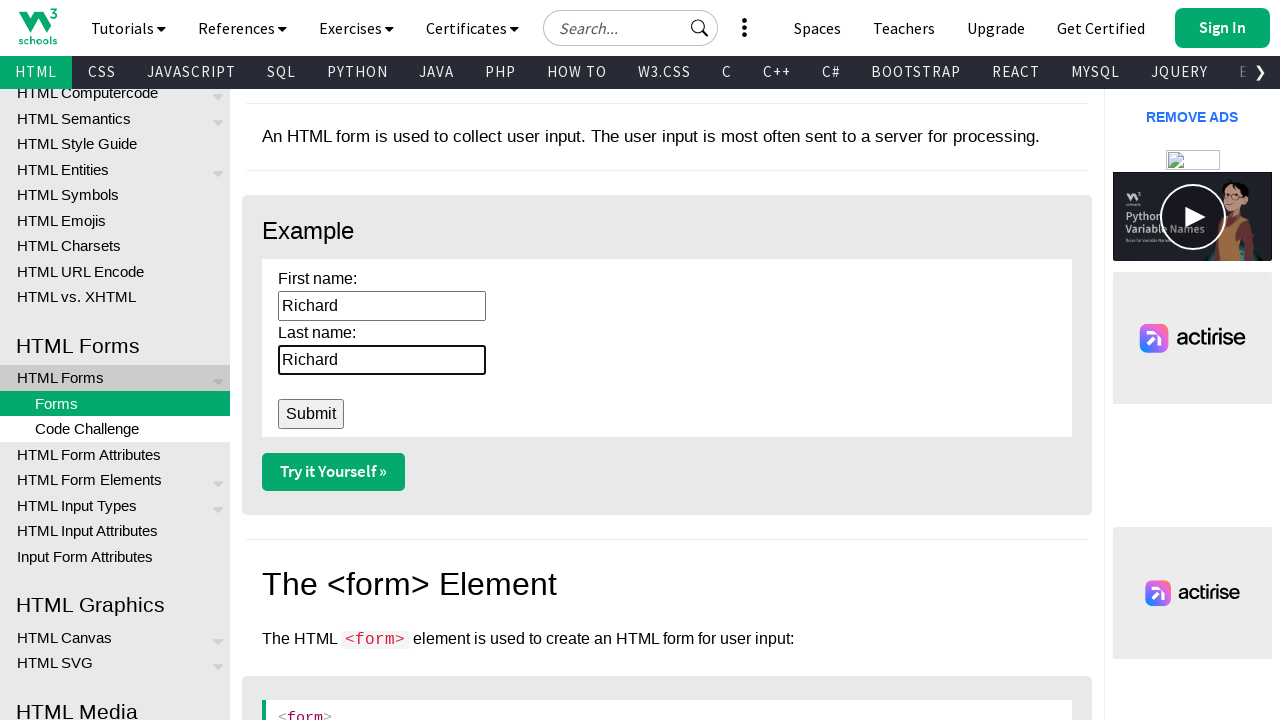